Tests dynamic loading by clicking a button and waiting for content to appear after loading completes

Starting URL: http://the-internet.herokuapp.com/dynamic_loading/2

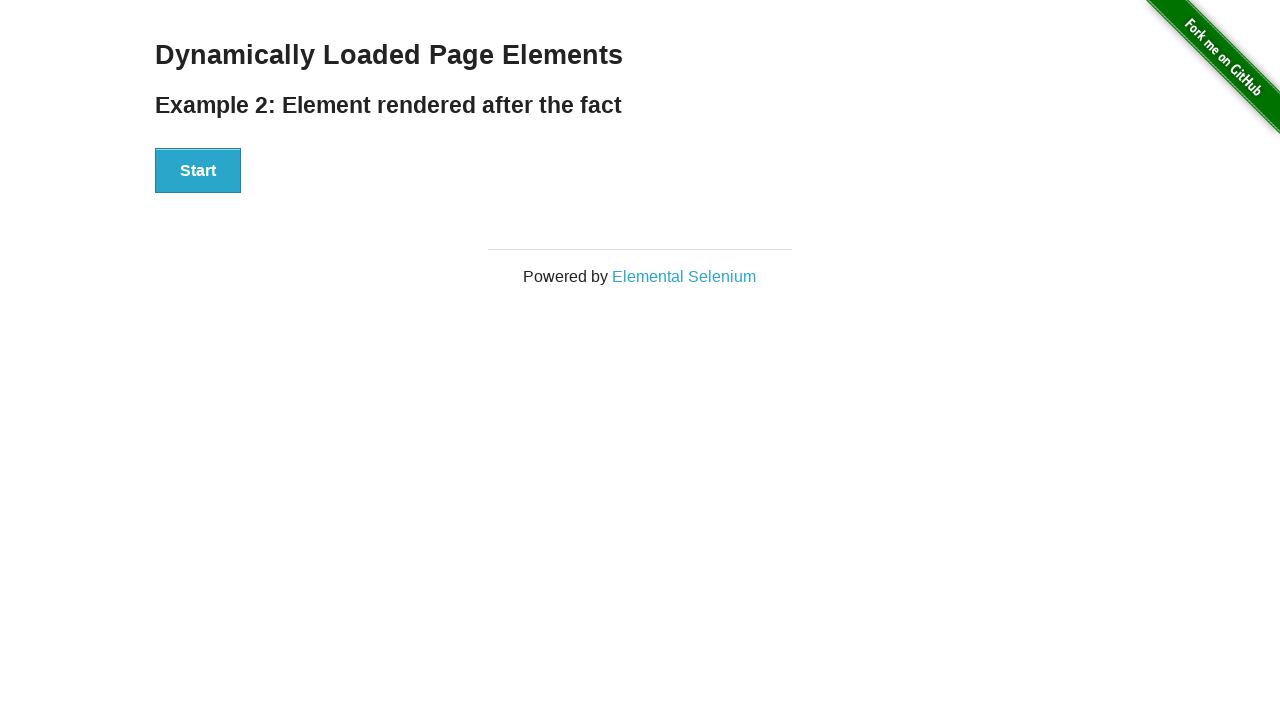

Clicked start button to trigger dynamic loading at (198, 171) on xpath=//button
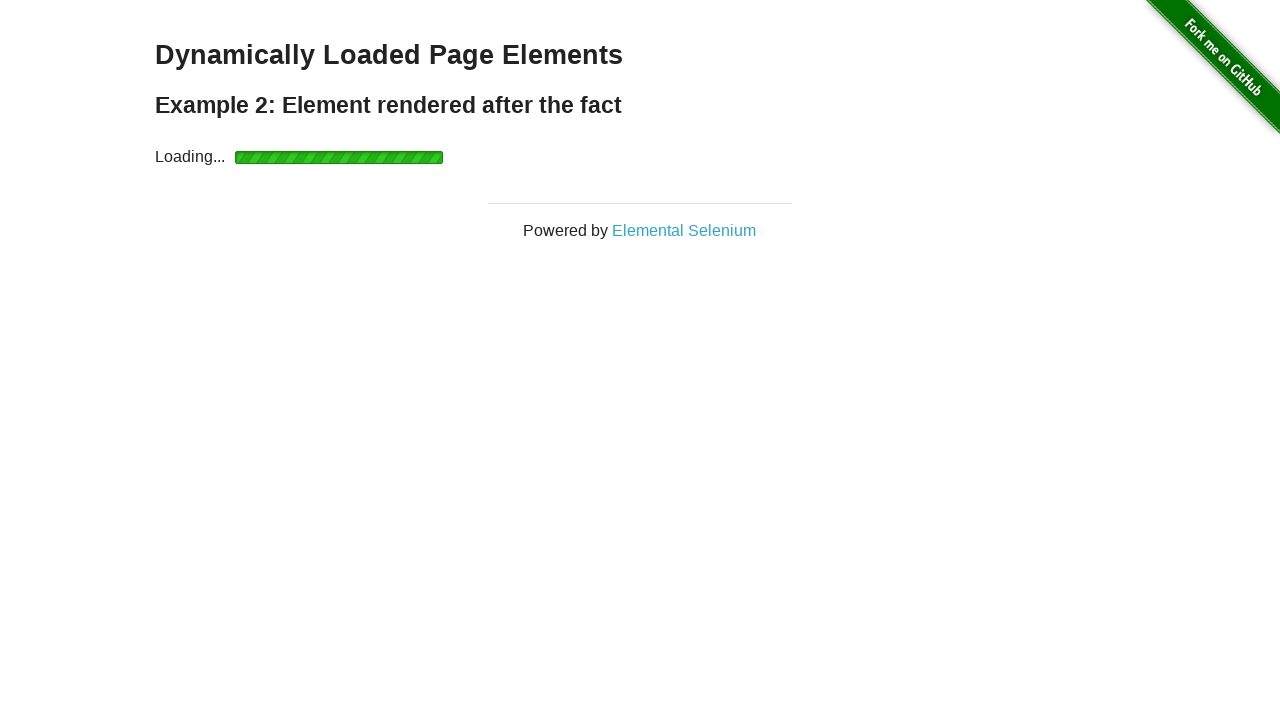

Loading spinner disappeared
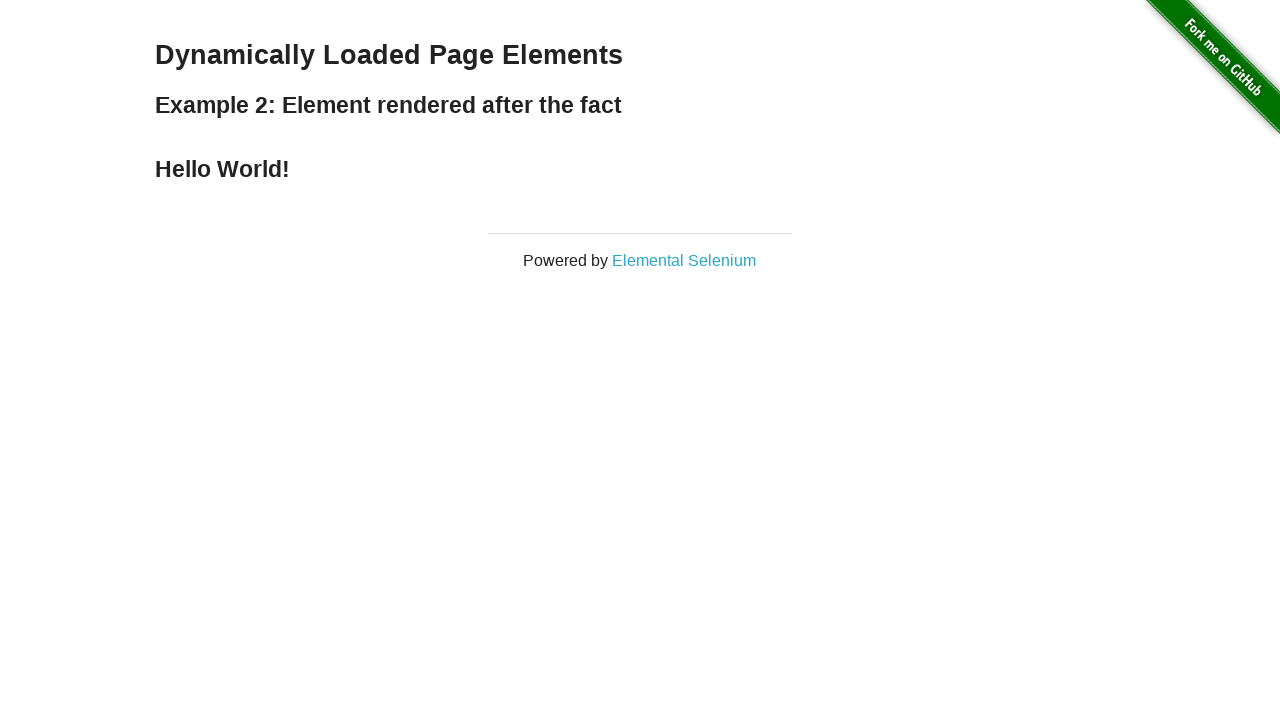

Result text appeared after loading completed
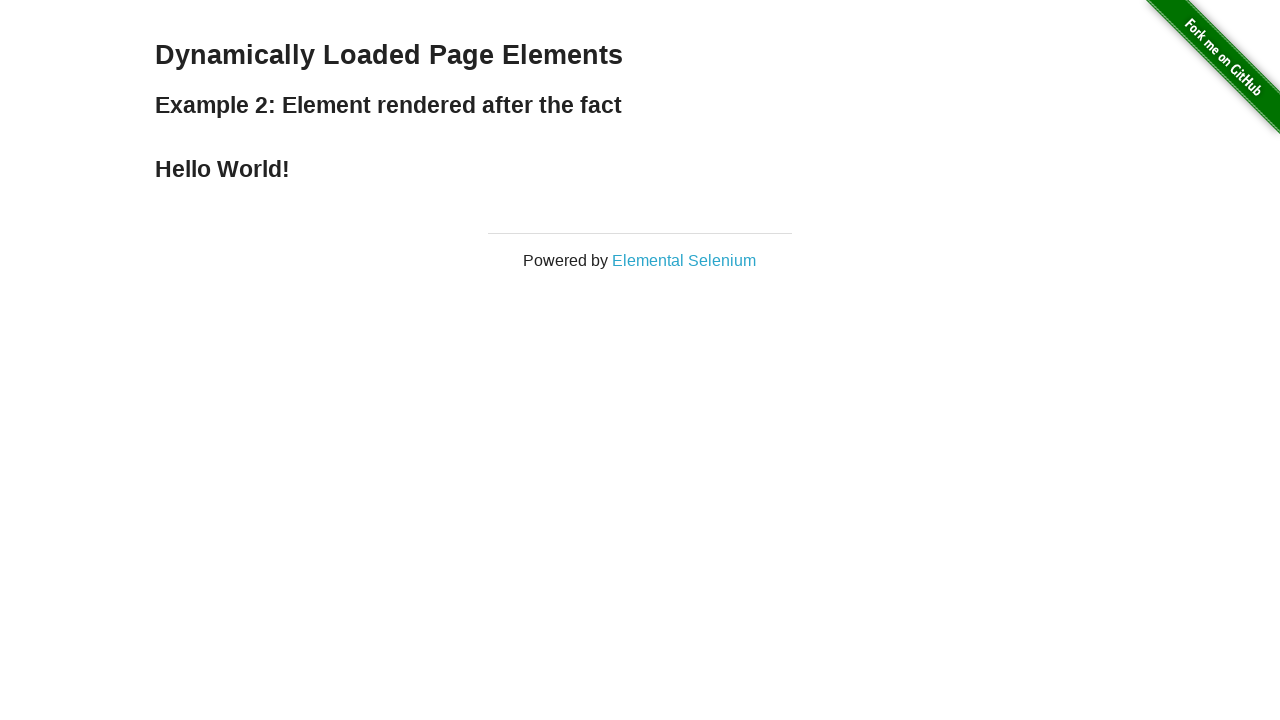

Verified result text content is 'Hello World!'
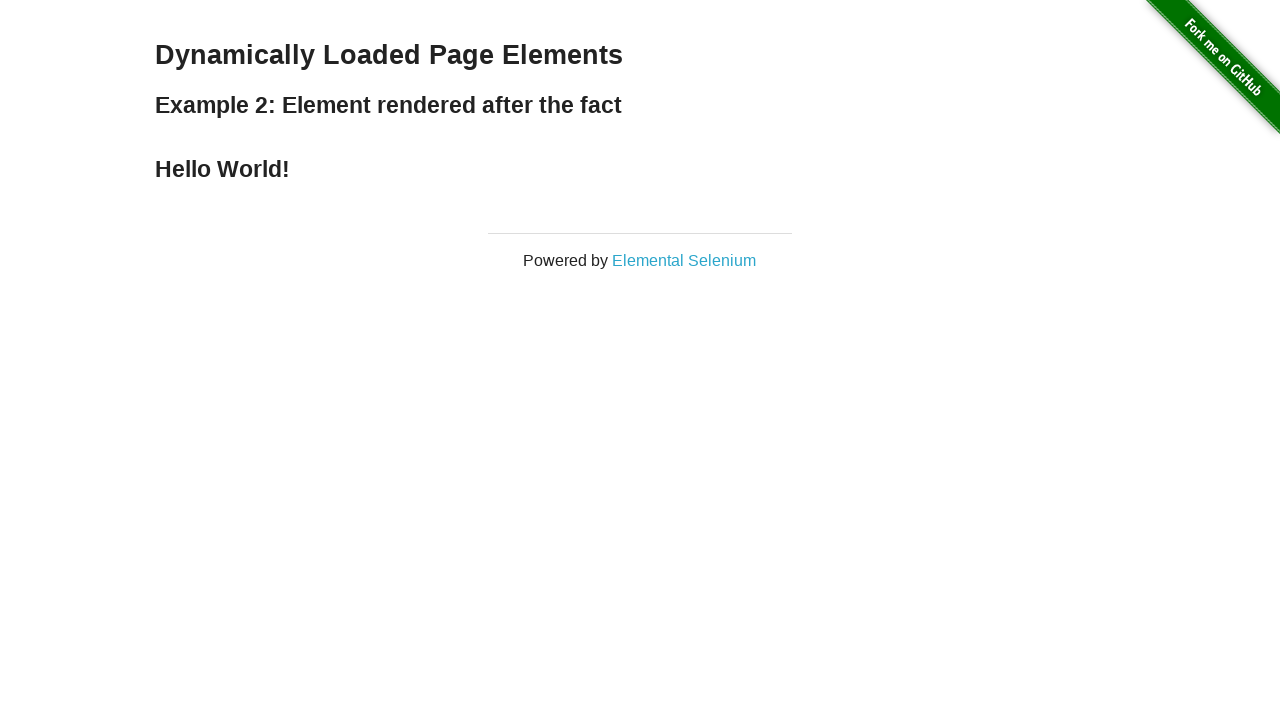

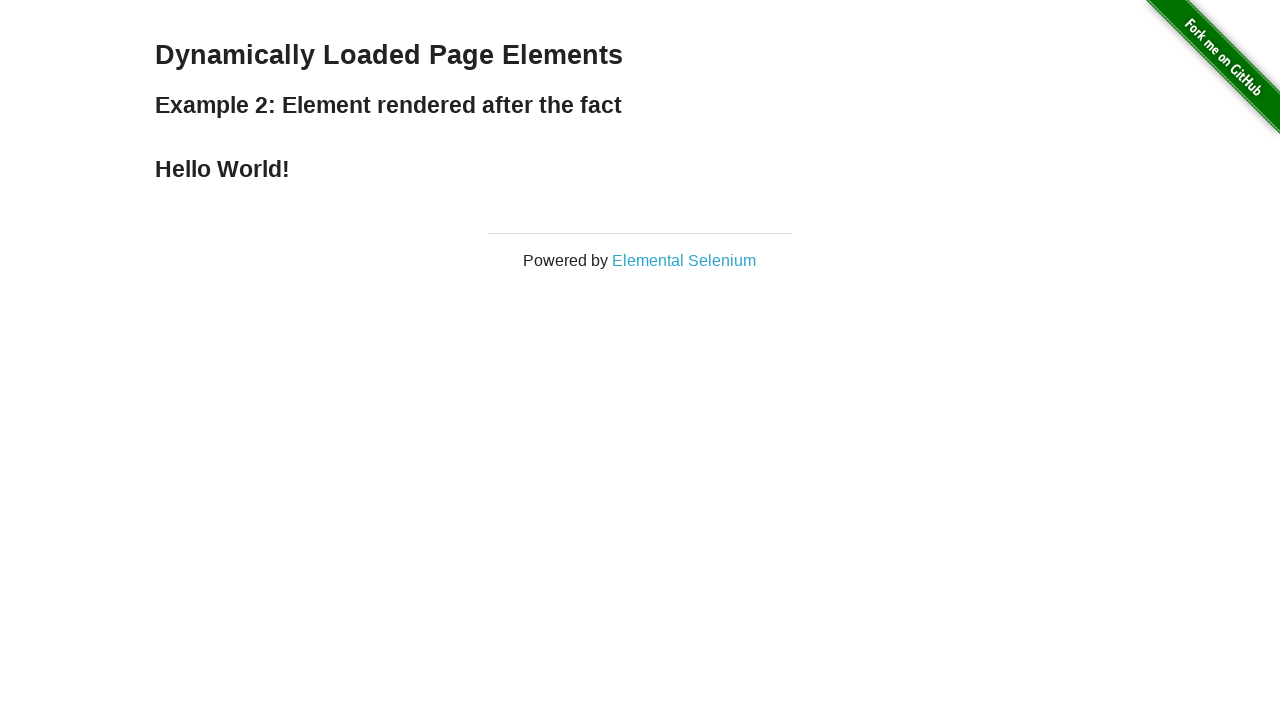